Tests radio button functionality by verifying initial states and clicking between blue and red radio button options

Starting URL: http://samples.gwtproject.org/samples/Showcase/Showcase.html#!CwRadioButton

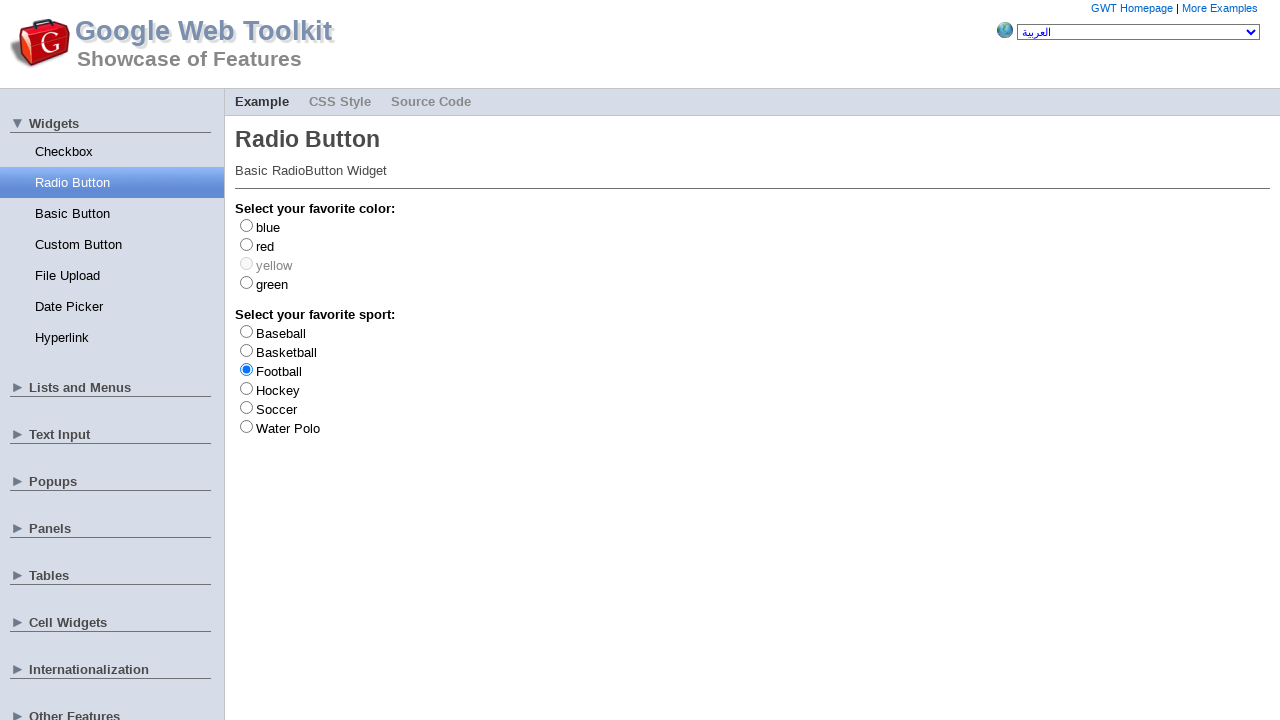

Waited for blue radio button to be available
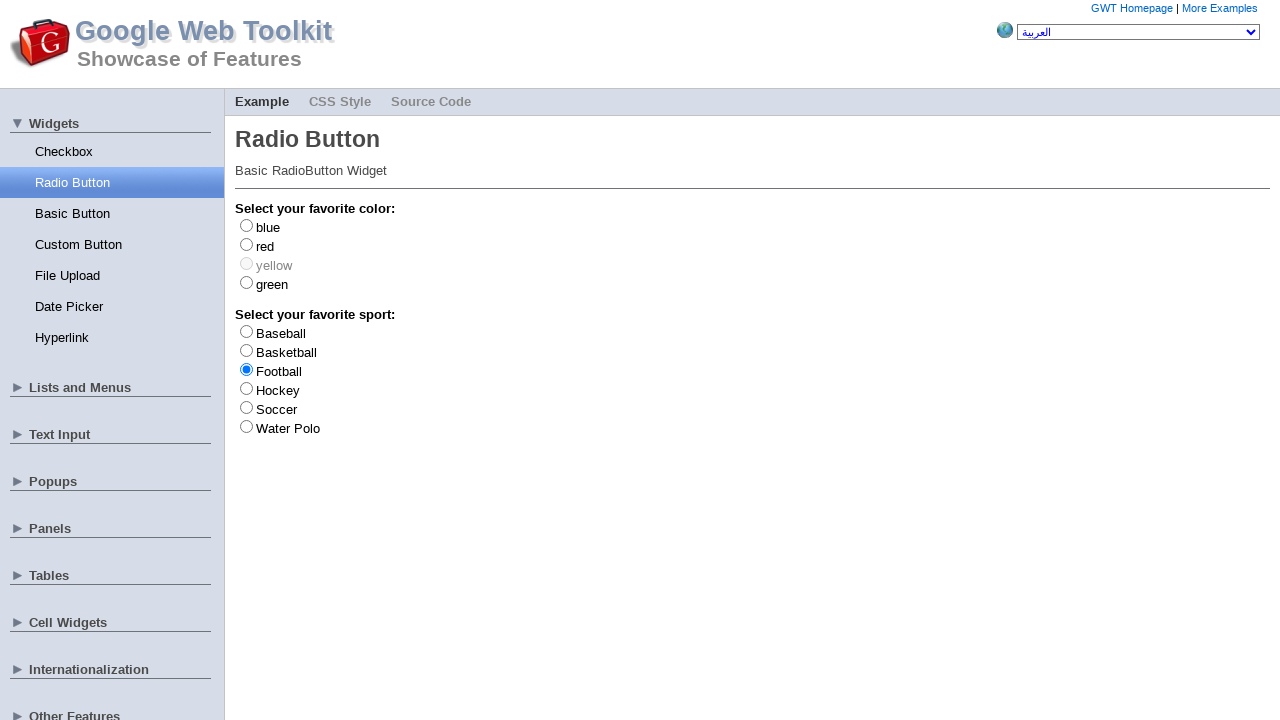

Located blue radio button element
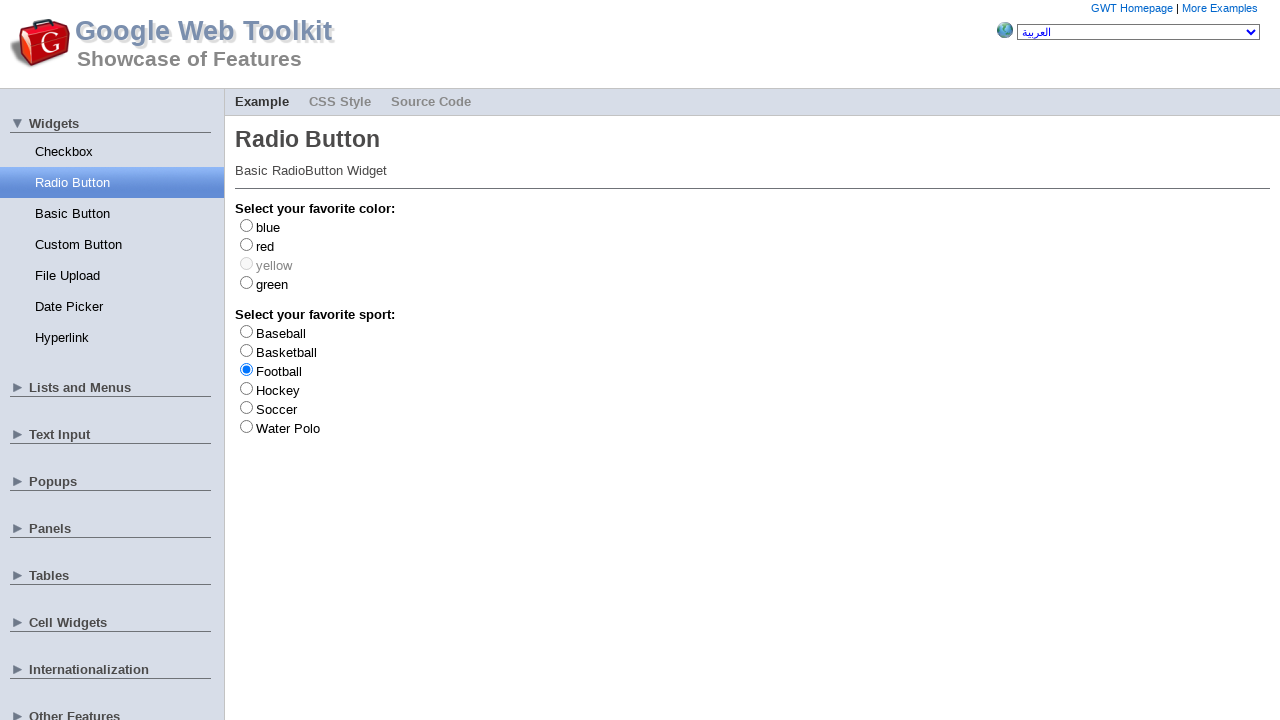

Located red radio button element
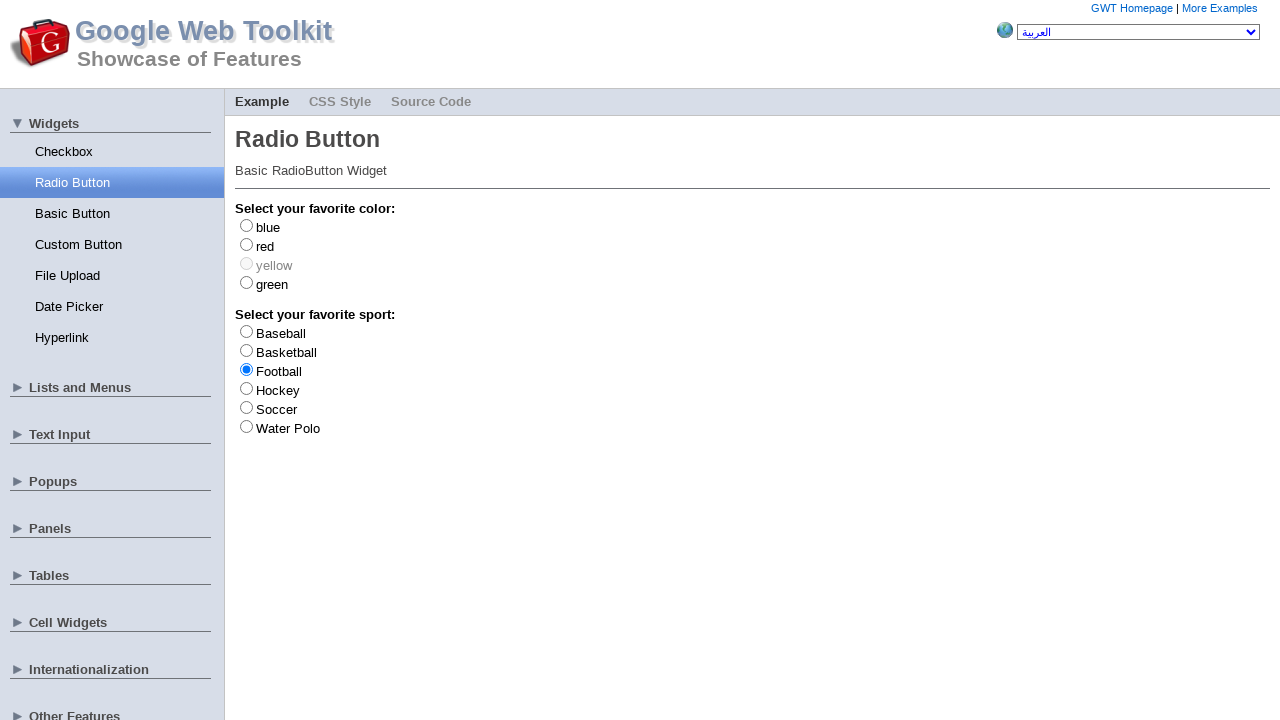

Verified blue radio button is unchecked initially
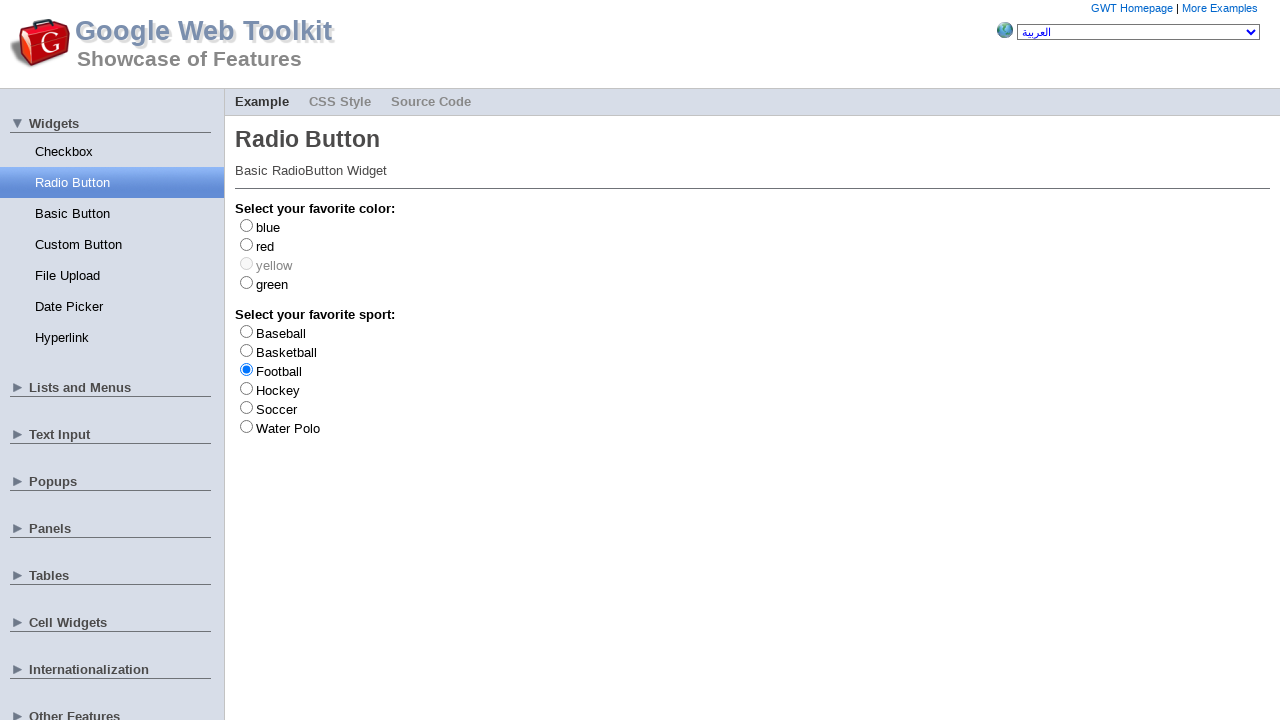

Verified red radio button is unchecked initially
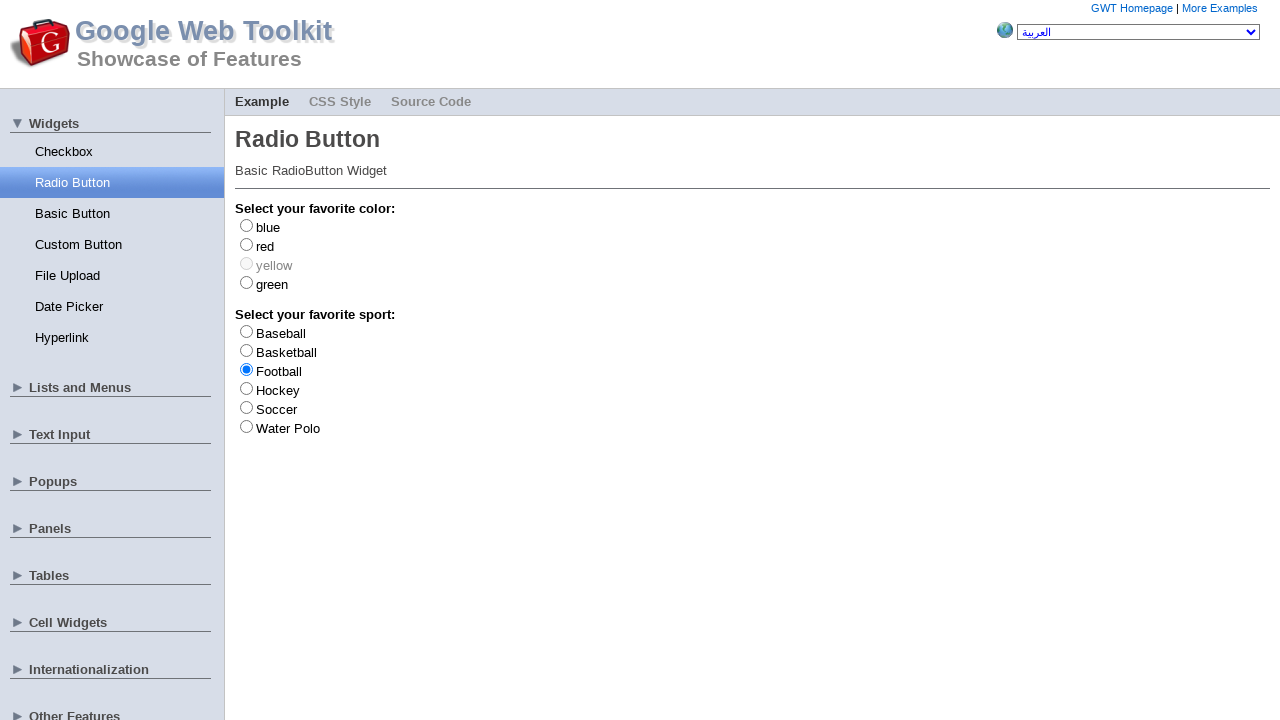

Clicked blue radio button at (246, 225) on #gwt-debug-cwRadioButton-color-blue-input
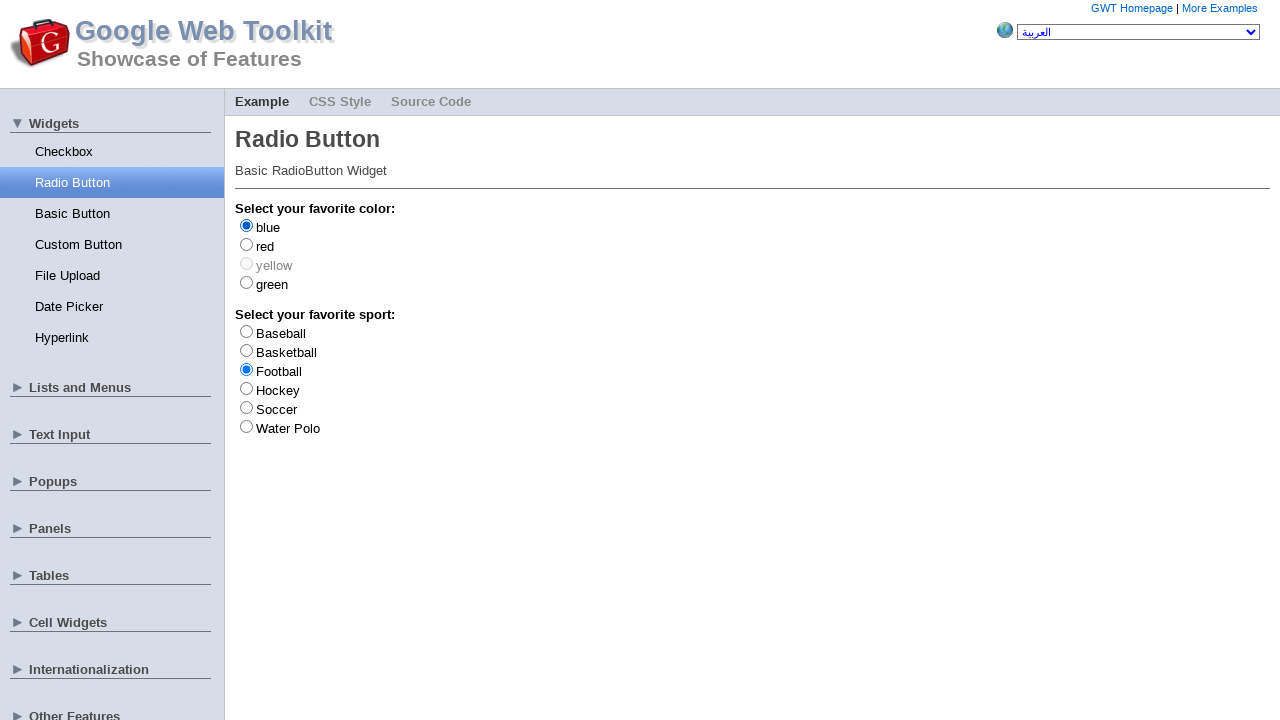

Verified blue radio button is now checked
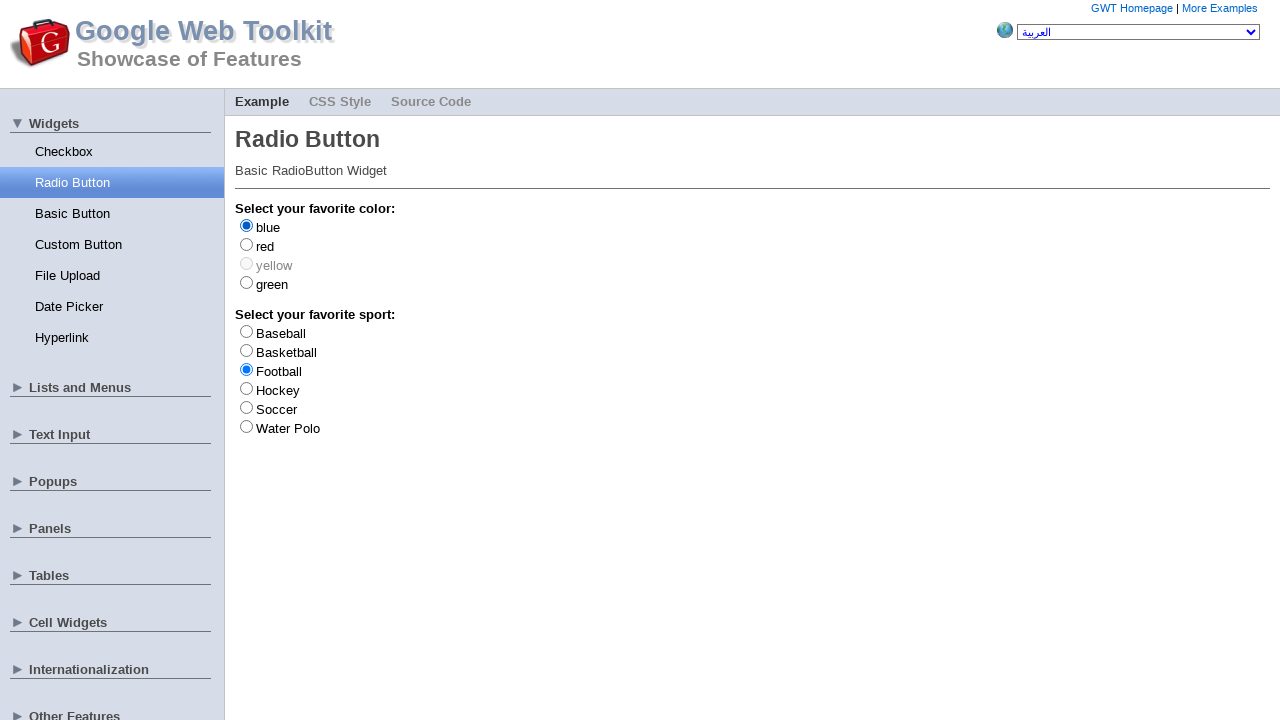

Verified red radio button is still unchecked
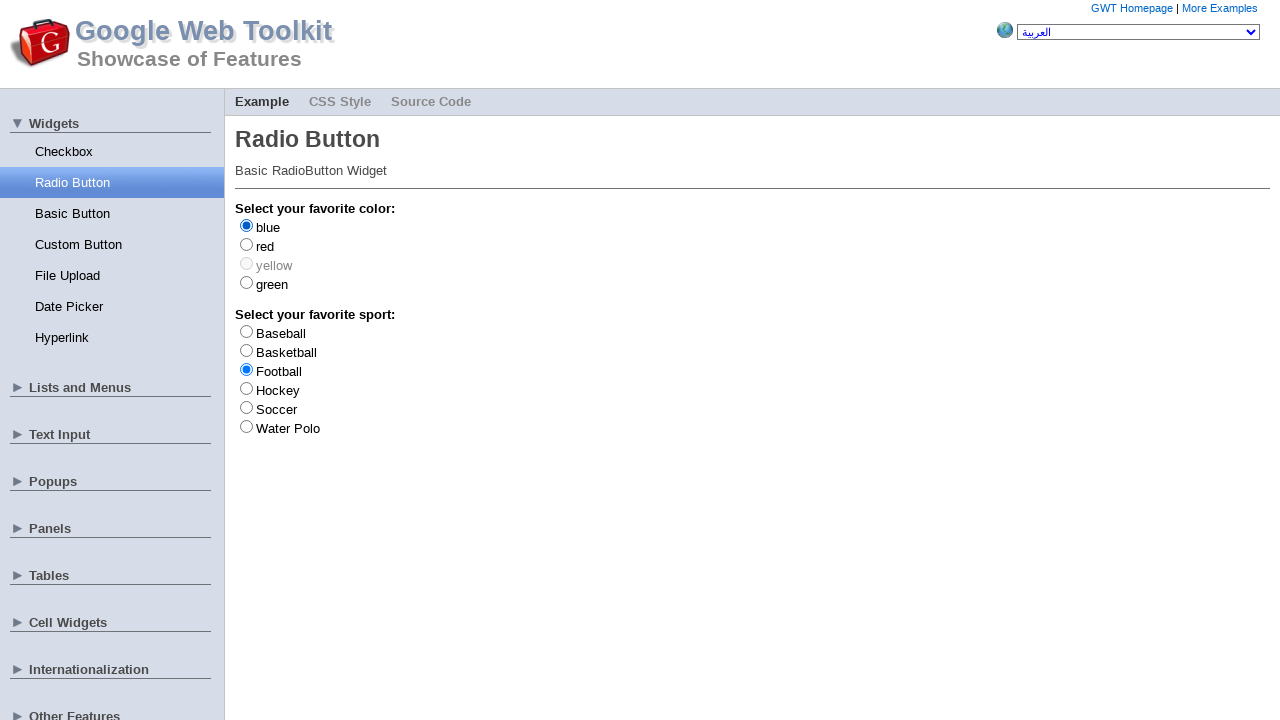

Clicked red radio button at (246, 244) on #gwt-debug-cwRadioButton-color-red-input
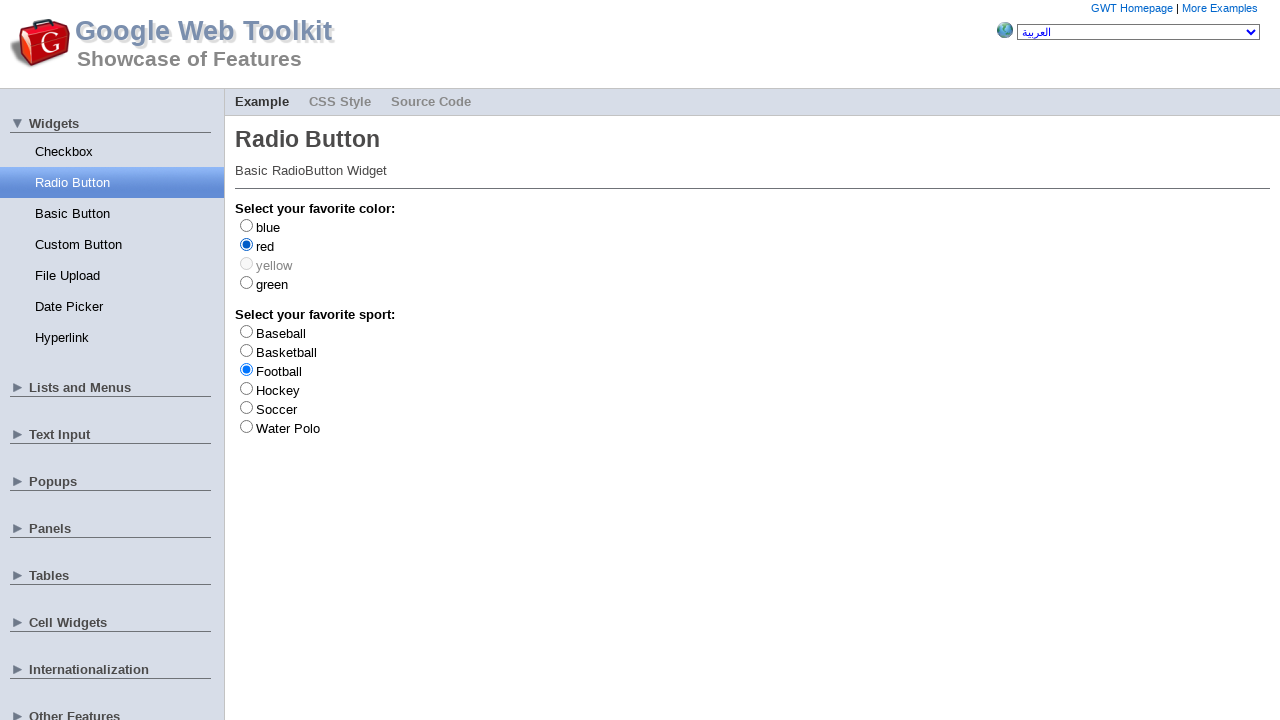

Verified red radio button is now checked
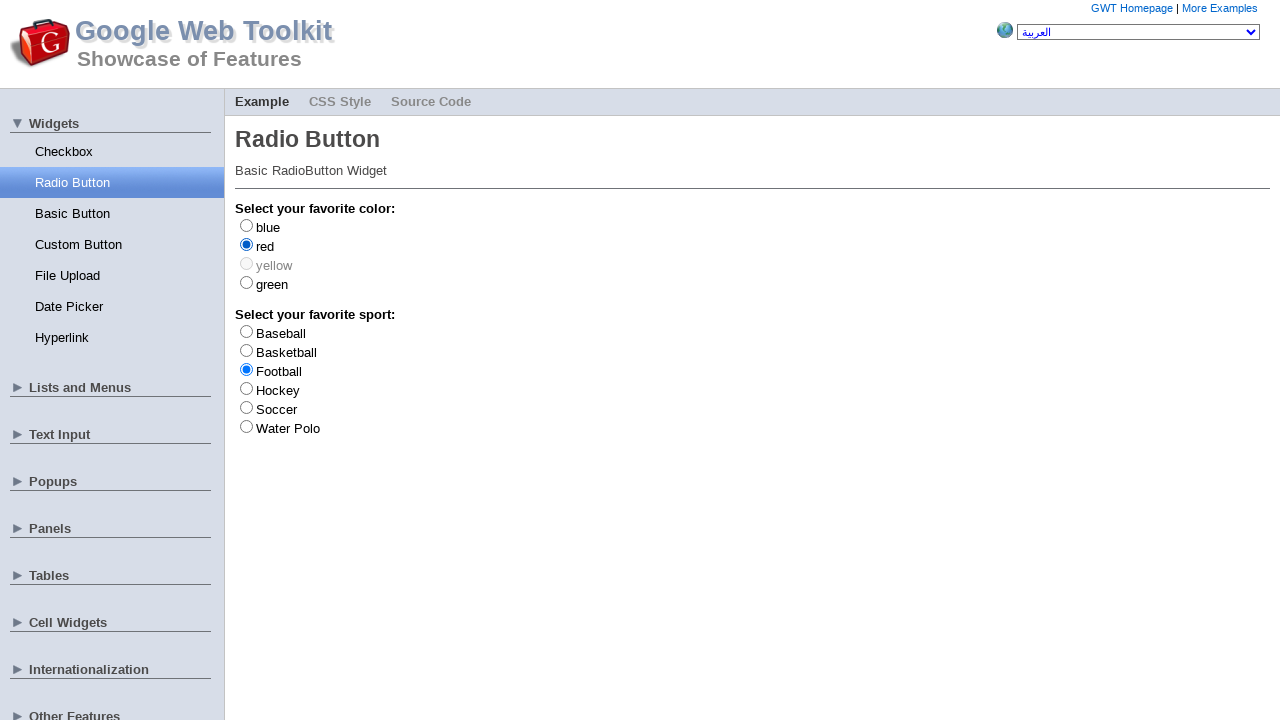

Verified blue radio button is now unchecked
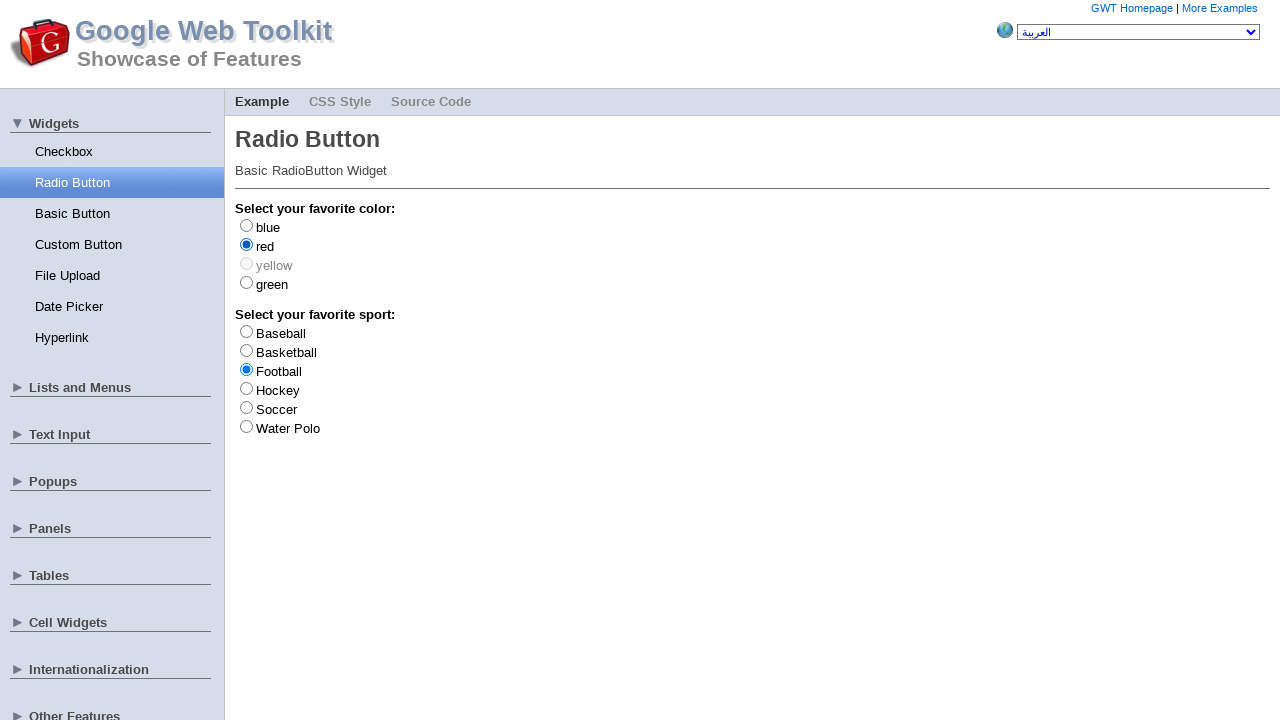

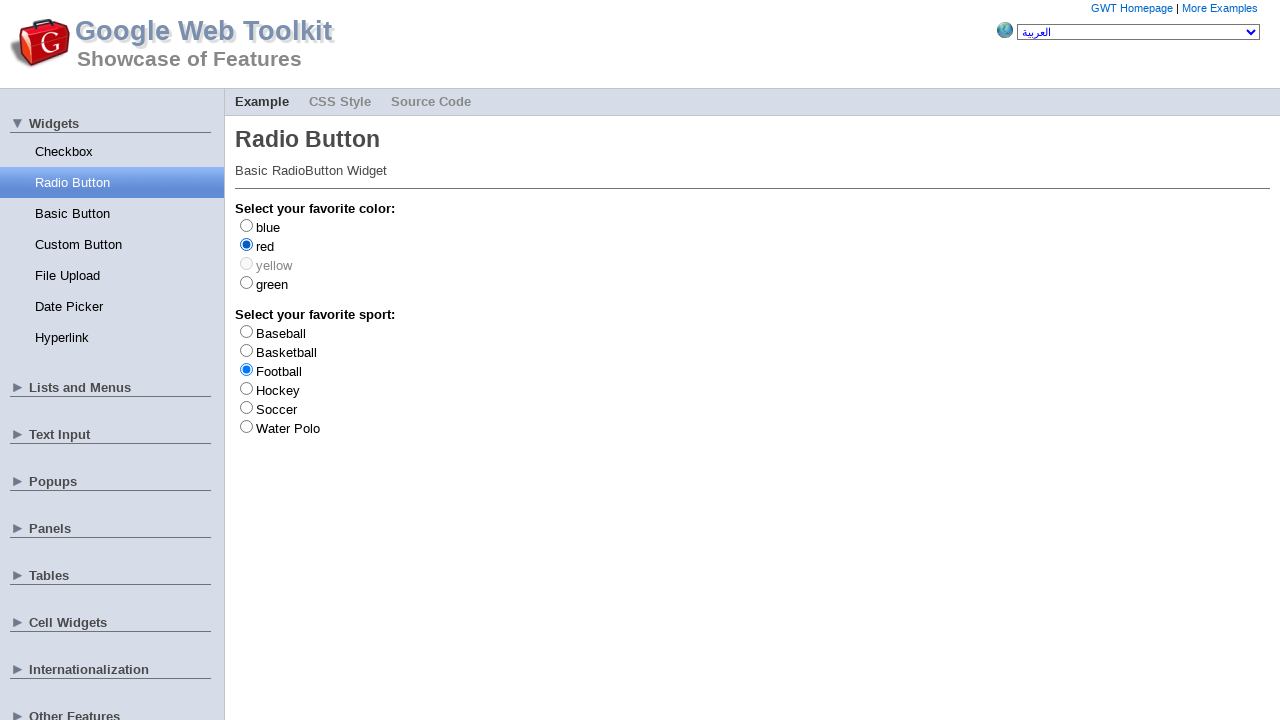